Tests the feedback form submission by filling out all form fields and clicking the submit button, then waiting for the confirmation page

Starting URL: http://zero.webappsecurity.com/

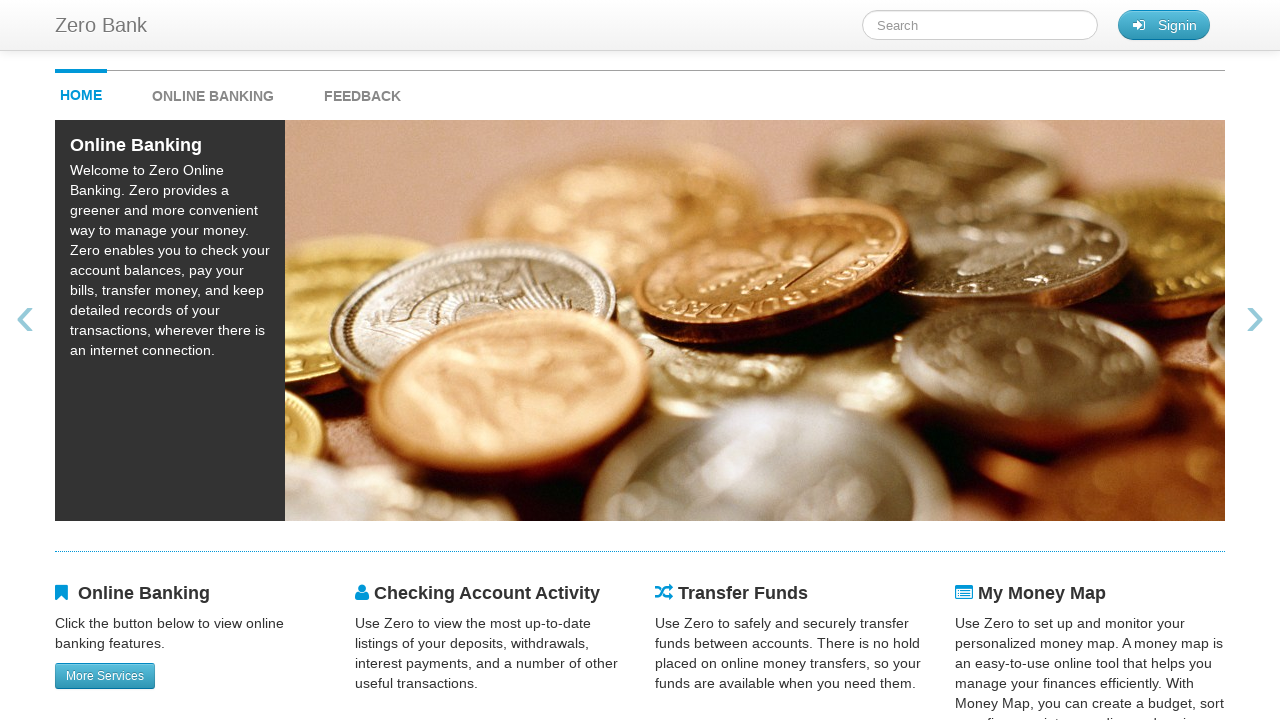

Clicked feedback link to navigate to feedback form at (362, 91) on #feedback
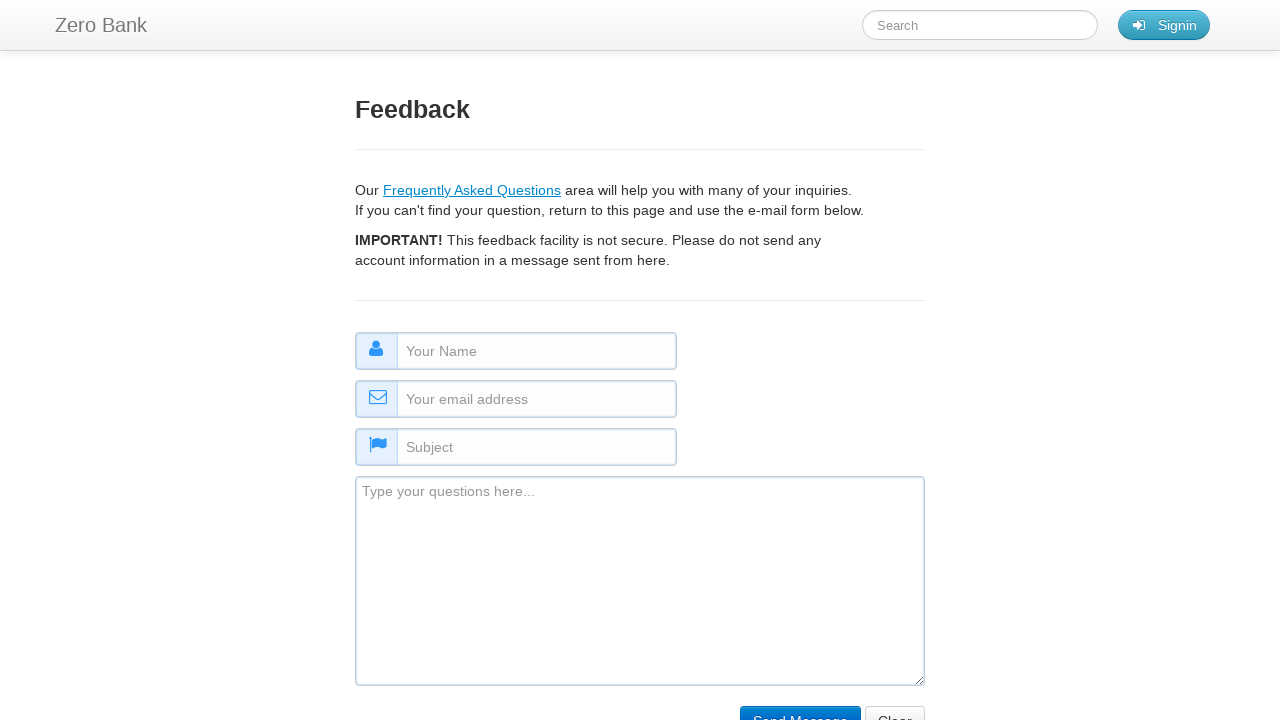

Filled name field with 'Daniela' on #name
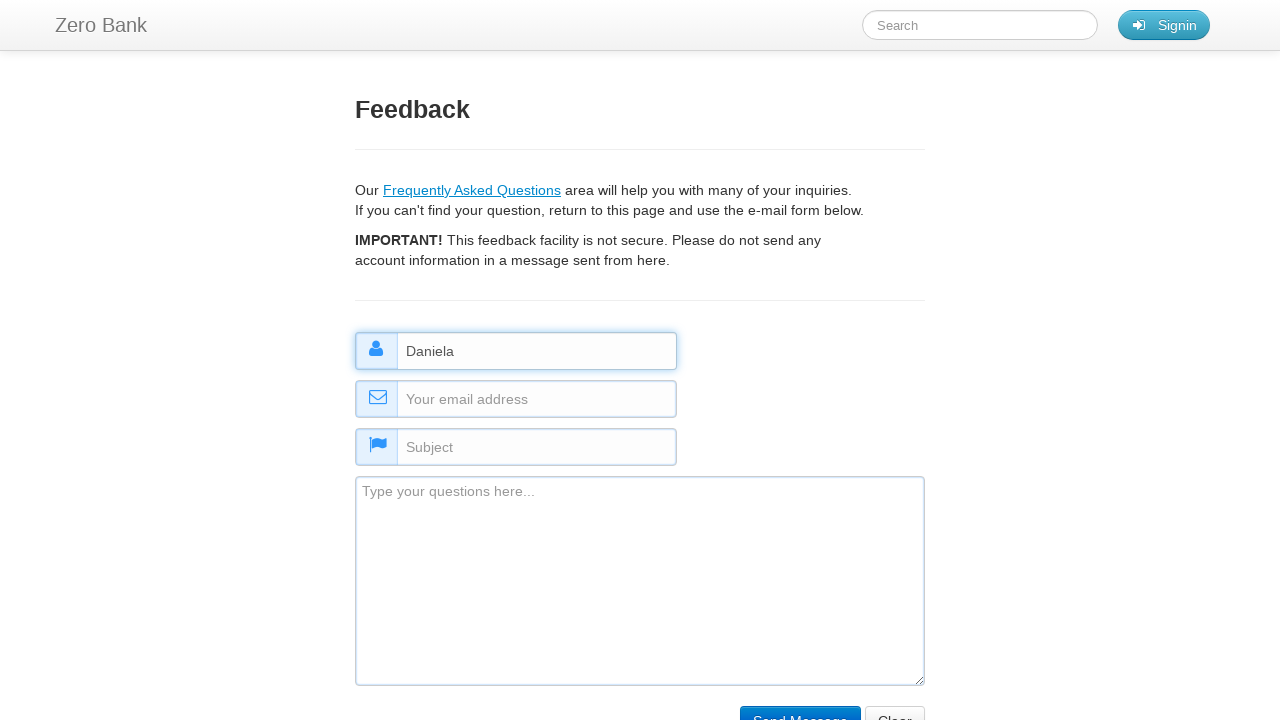

Filled email field with 'teste@teste.com.br' on #email
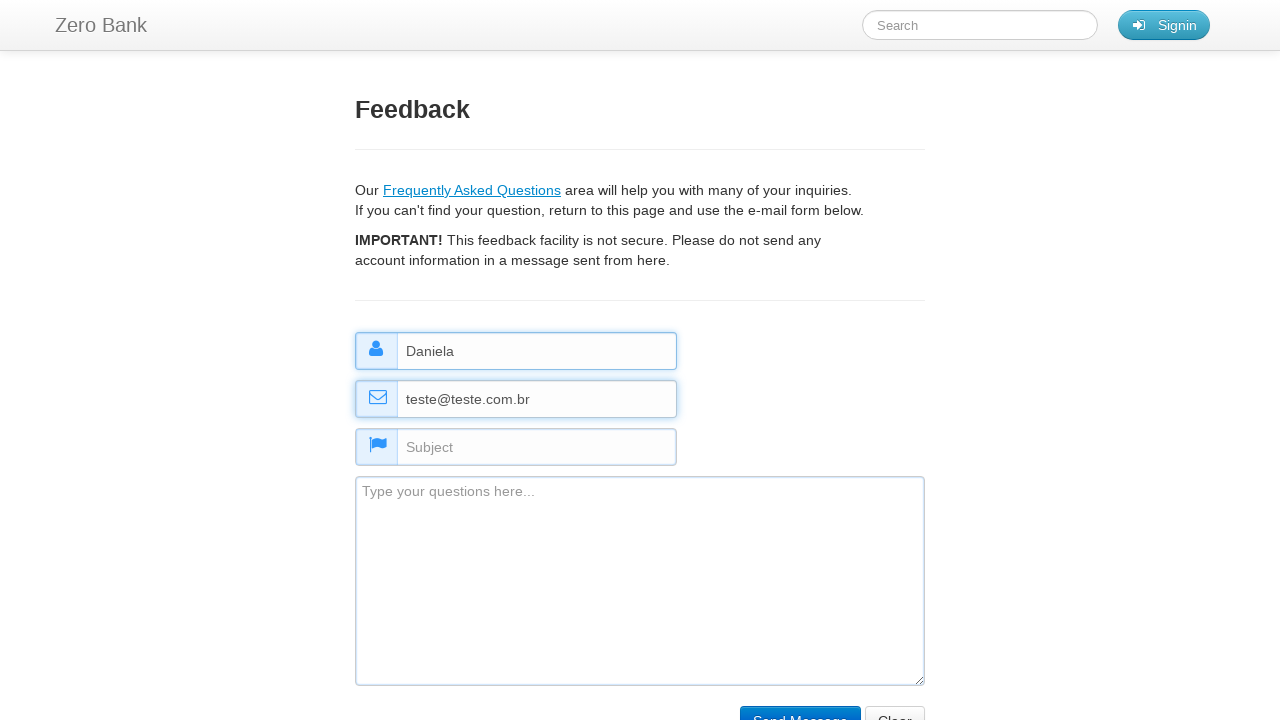

Filled subject field with 'Some title' on #subject
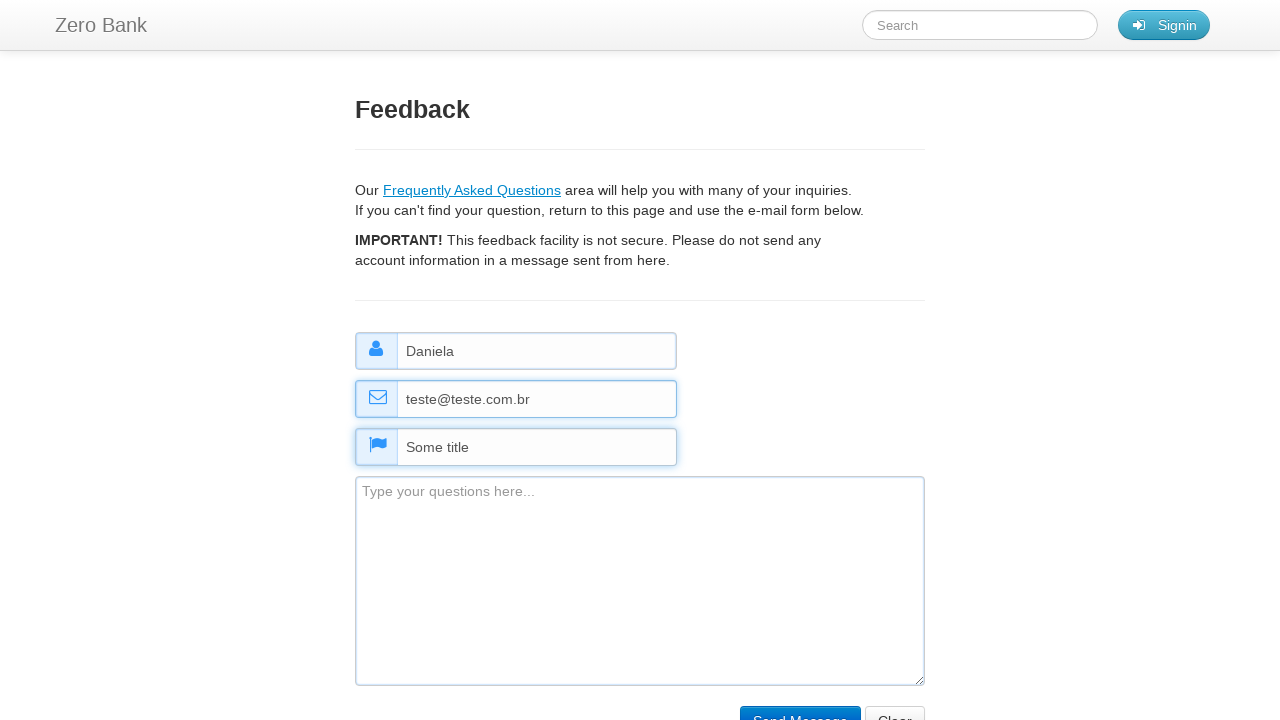

Filled comment field with 'Some message' on #comment
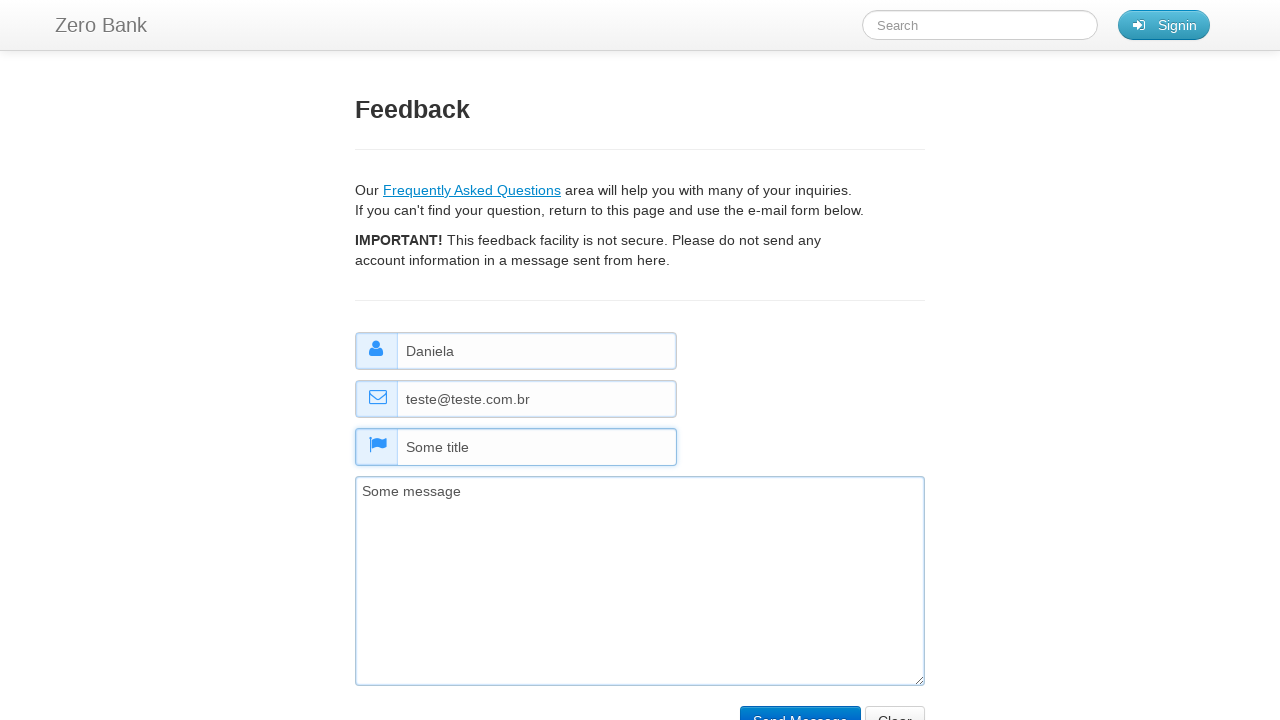

Clicked submit button to submit feedback form at (800, 705) on input[name='submit']
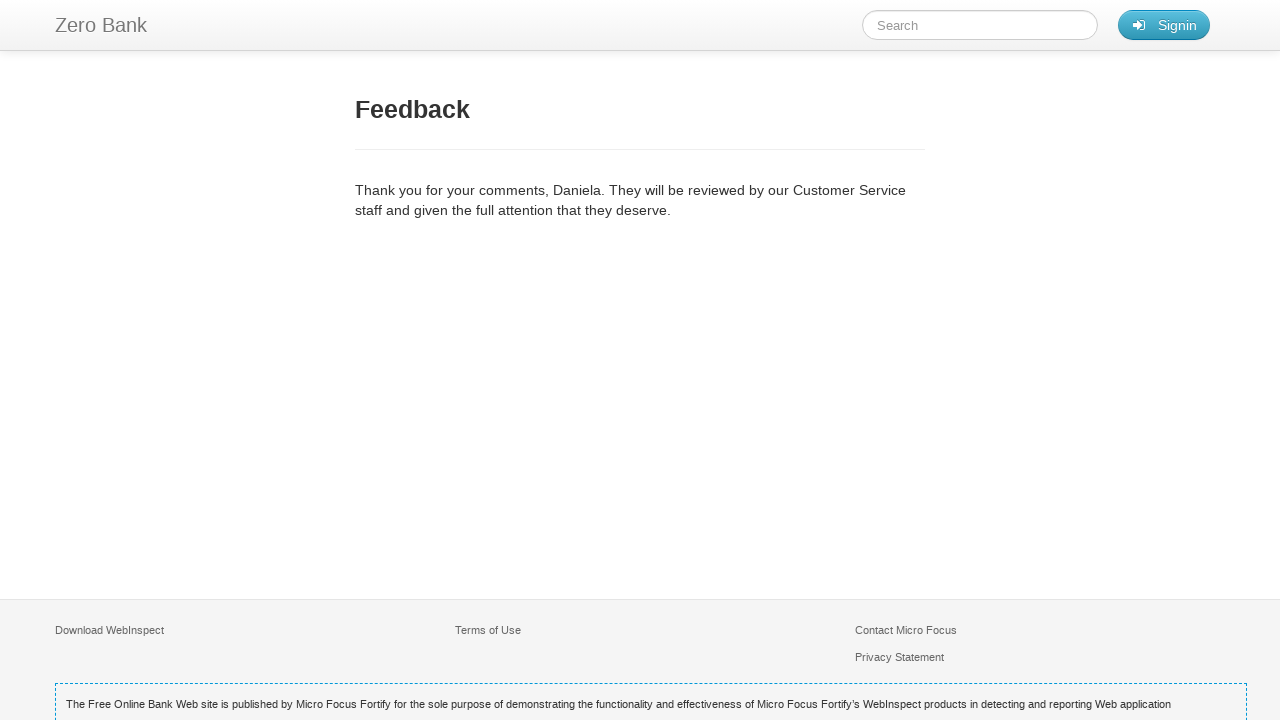

Feedback confirmation page loaded successfully
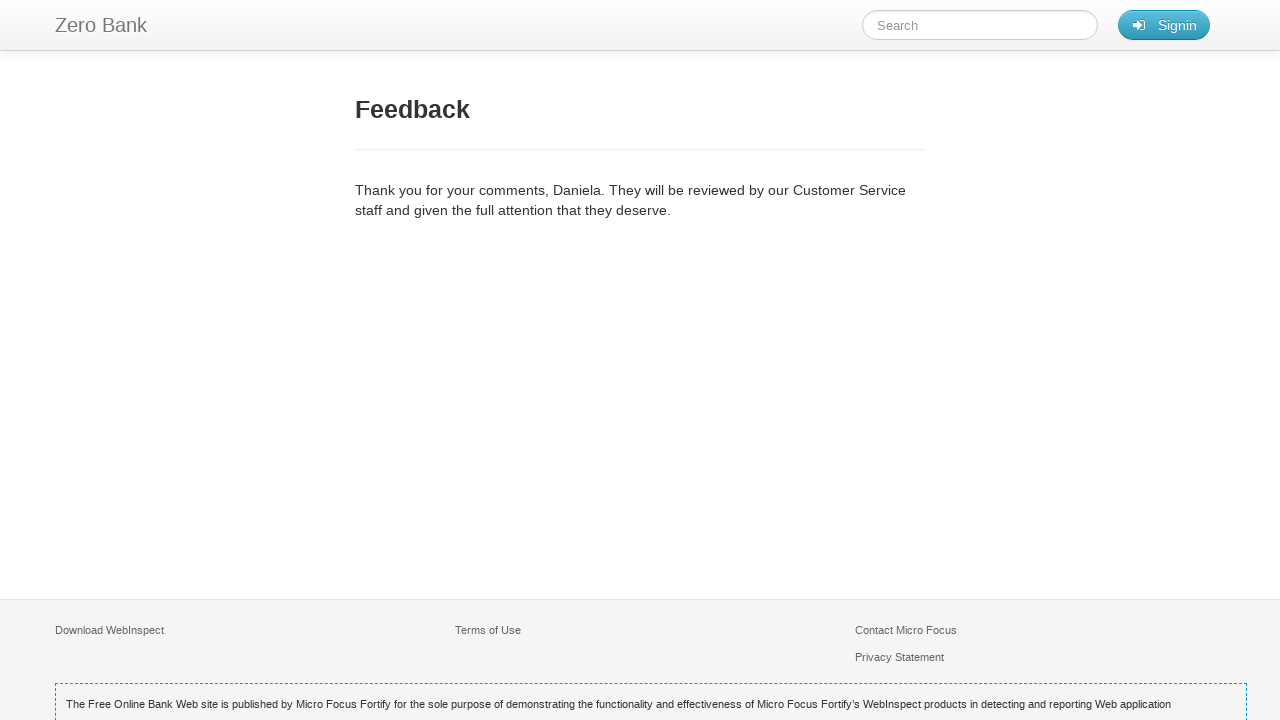

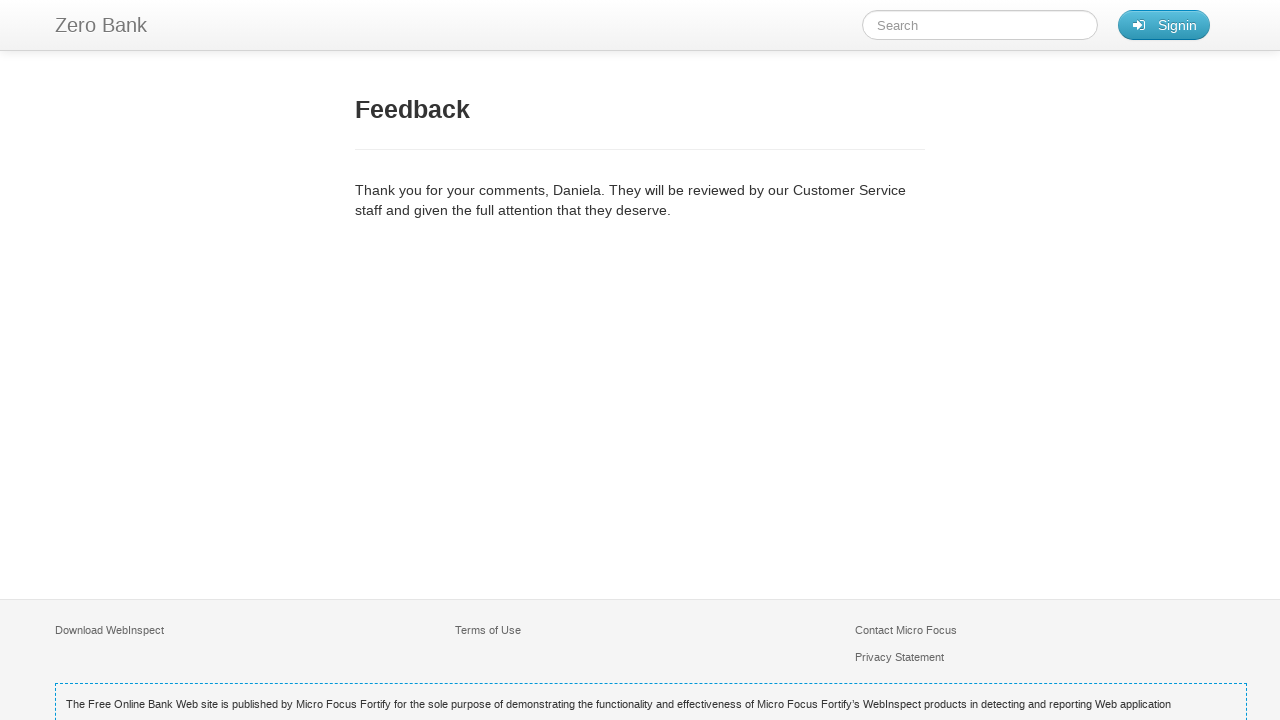